Tests selecting the PayPal payment radio button and verifies the expected PayPal info text is displayed.

Starting URL: https://webshop-agil-testautomatiserare.netlify.app/checkout

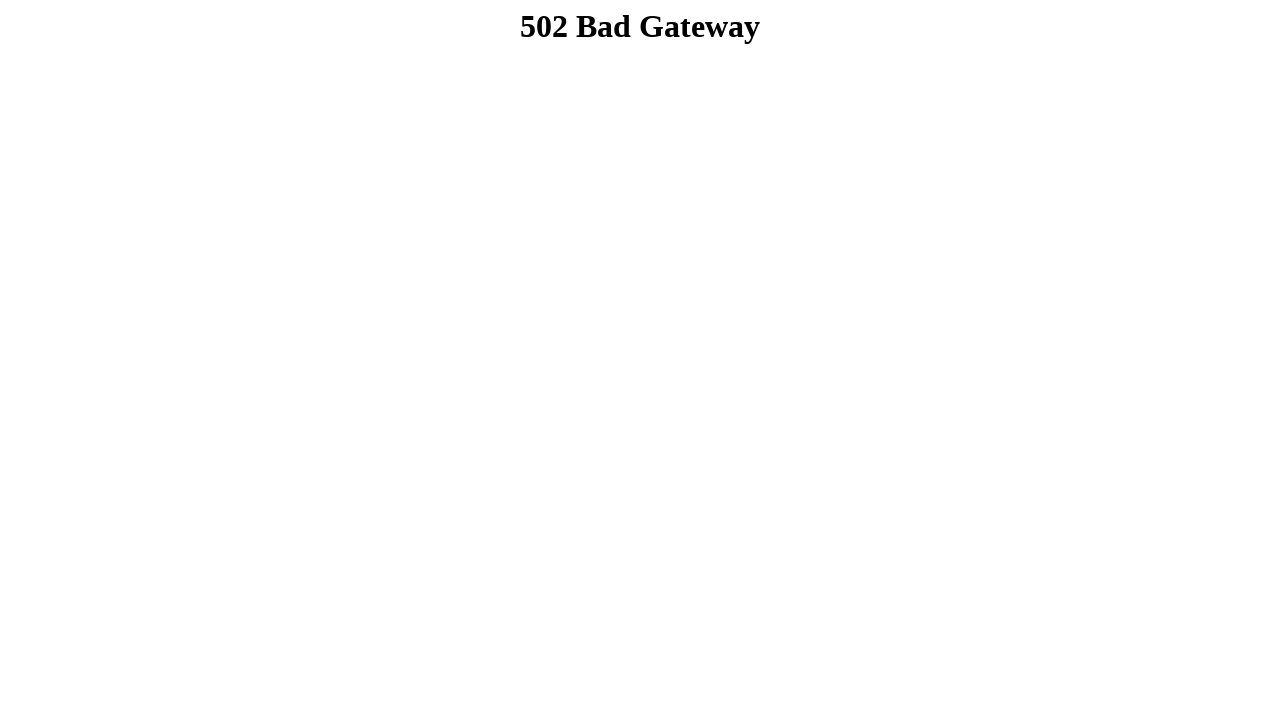

Navigated to checkout page
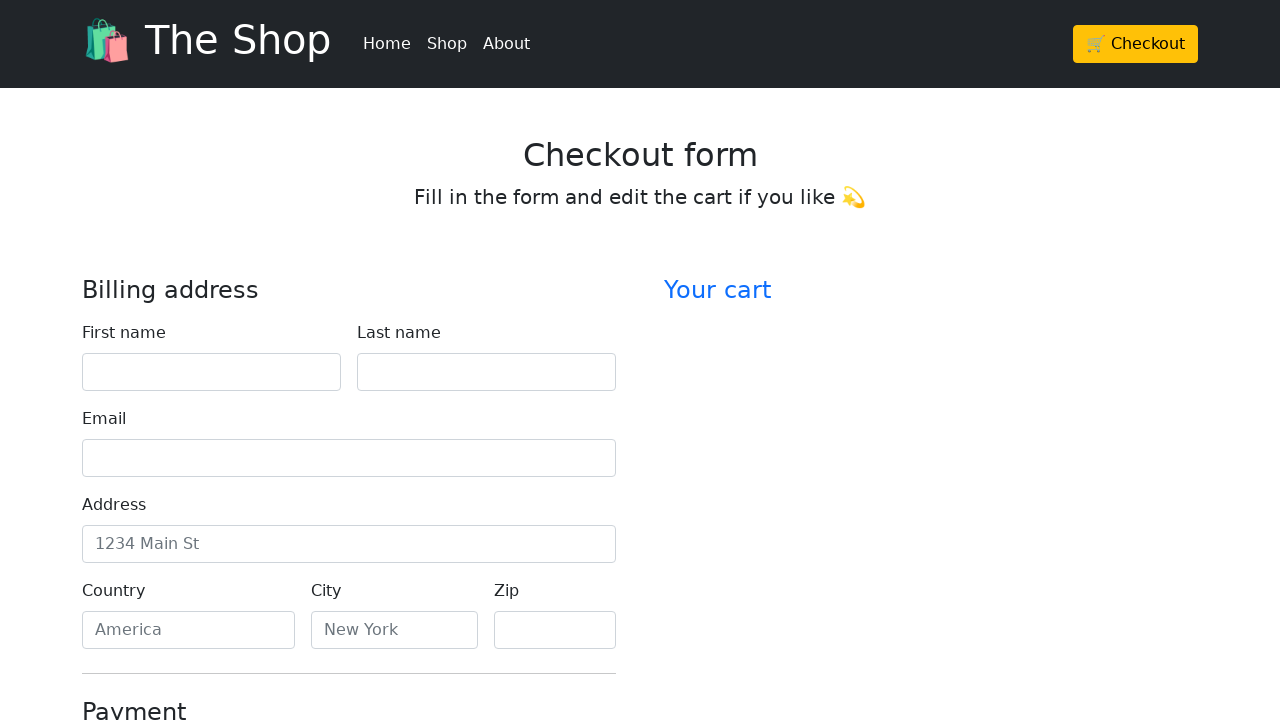

Clicked PayPal radio button at (90, 361) on #paypal
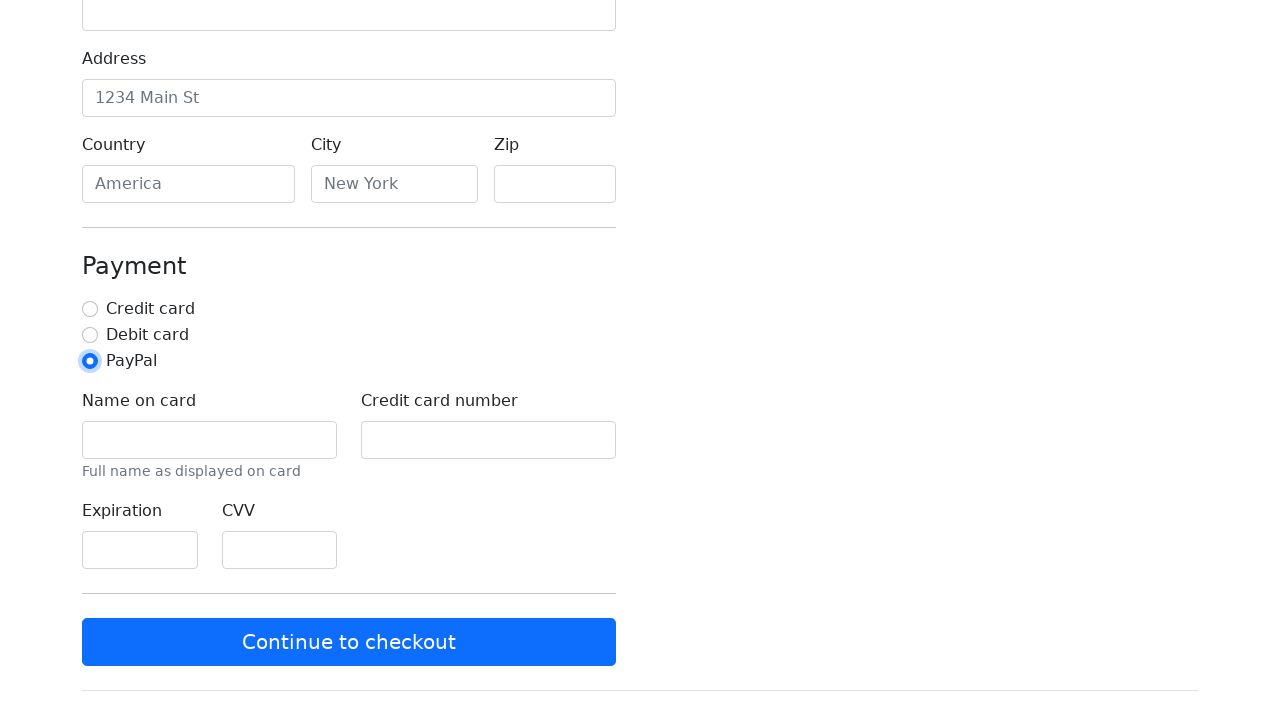

Retrieved PayPal info text
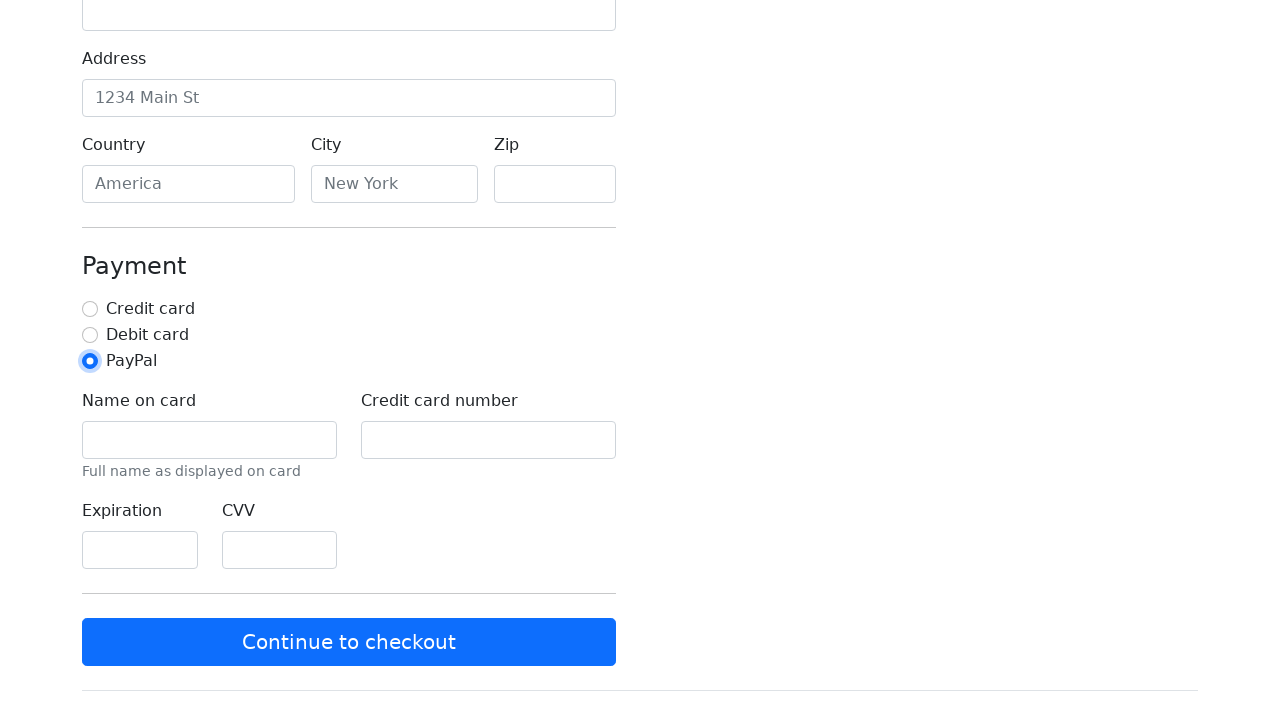

Verified PayPal info text is displayed
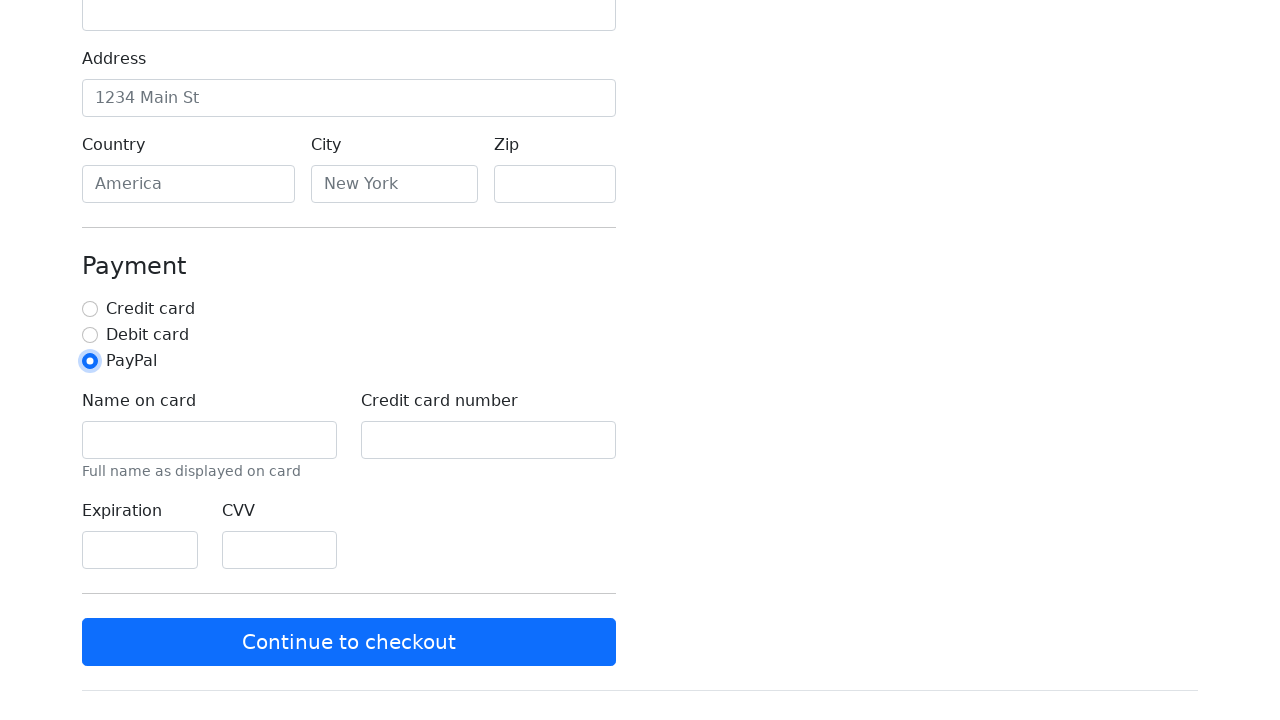

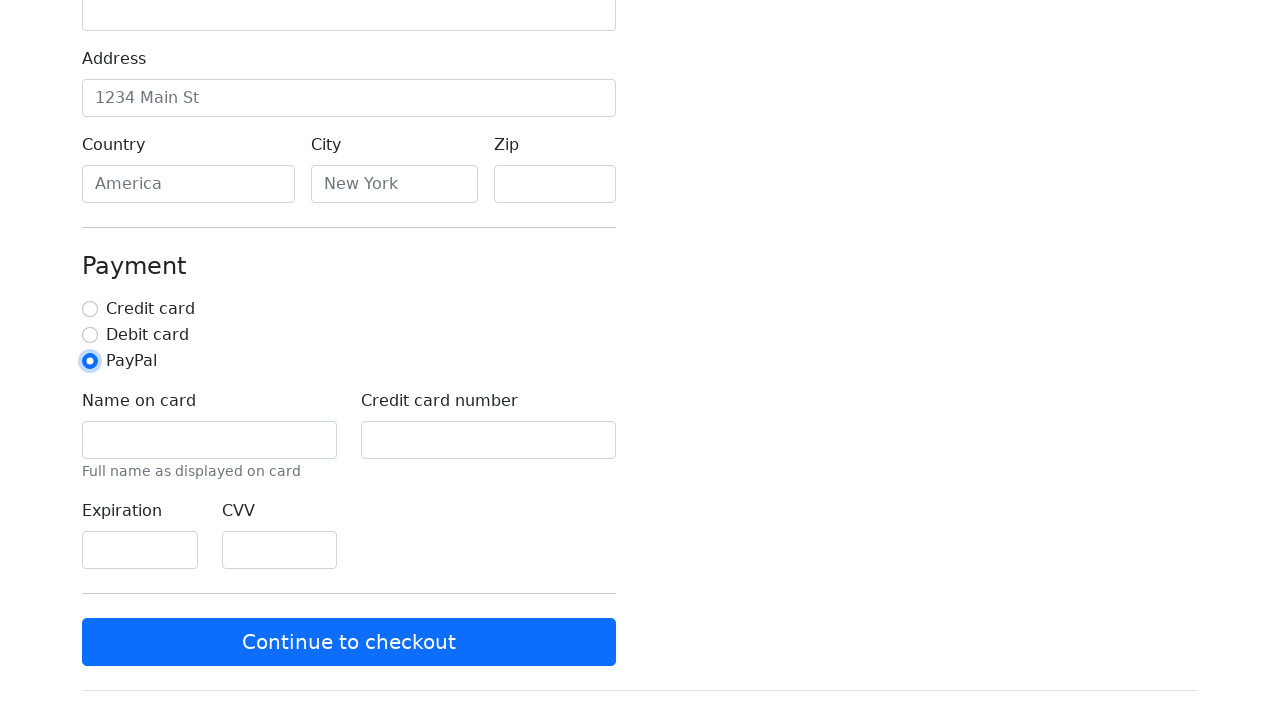